Opens the Barclays UK banking website and maximizes the browser window to verify the page loads successfully.

Starting URL: https://www.barclays.co.uk/

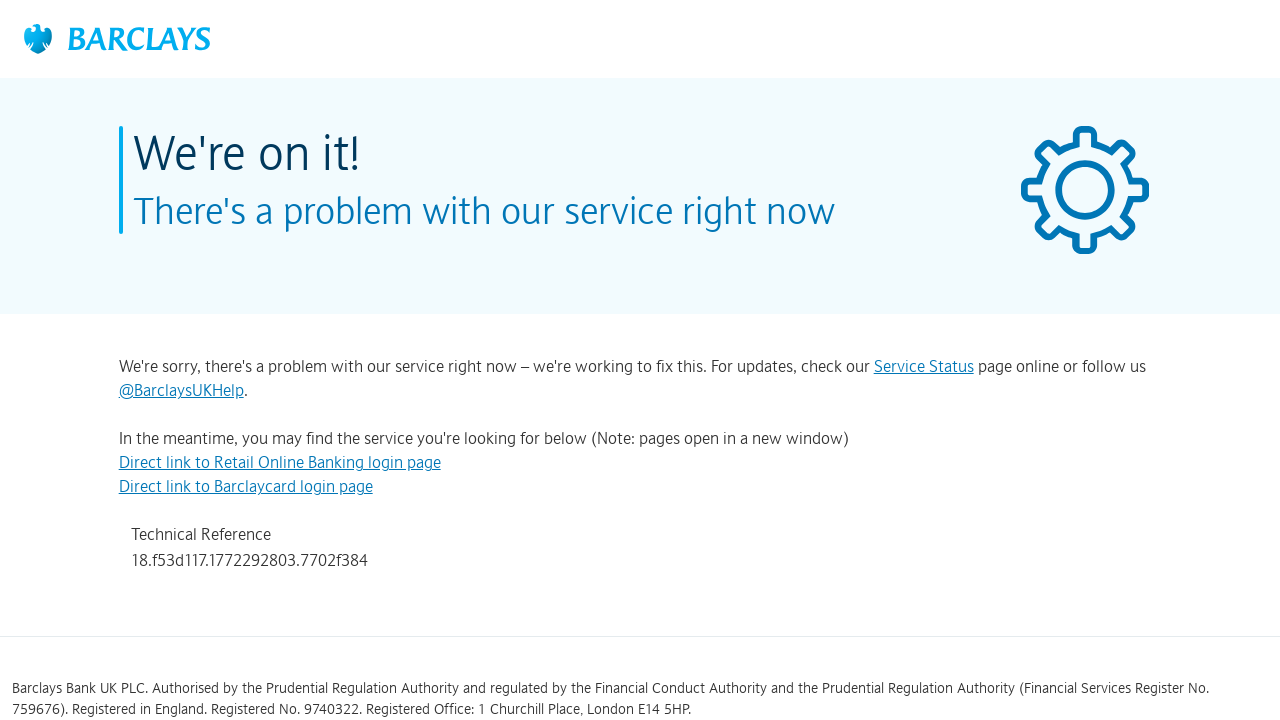

Set viewport size to 1920x1080 to simulate window maximization
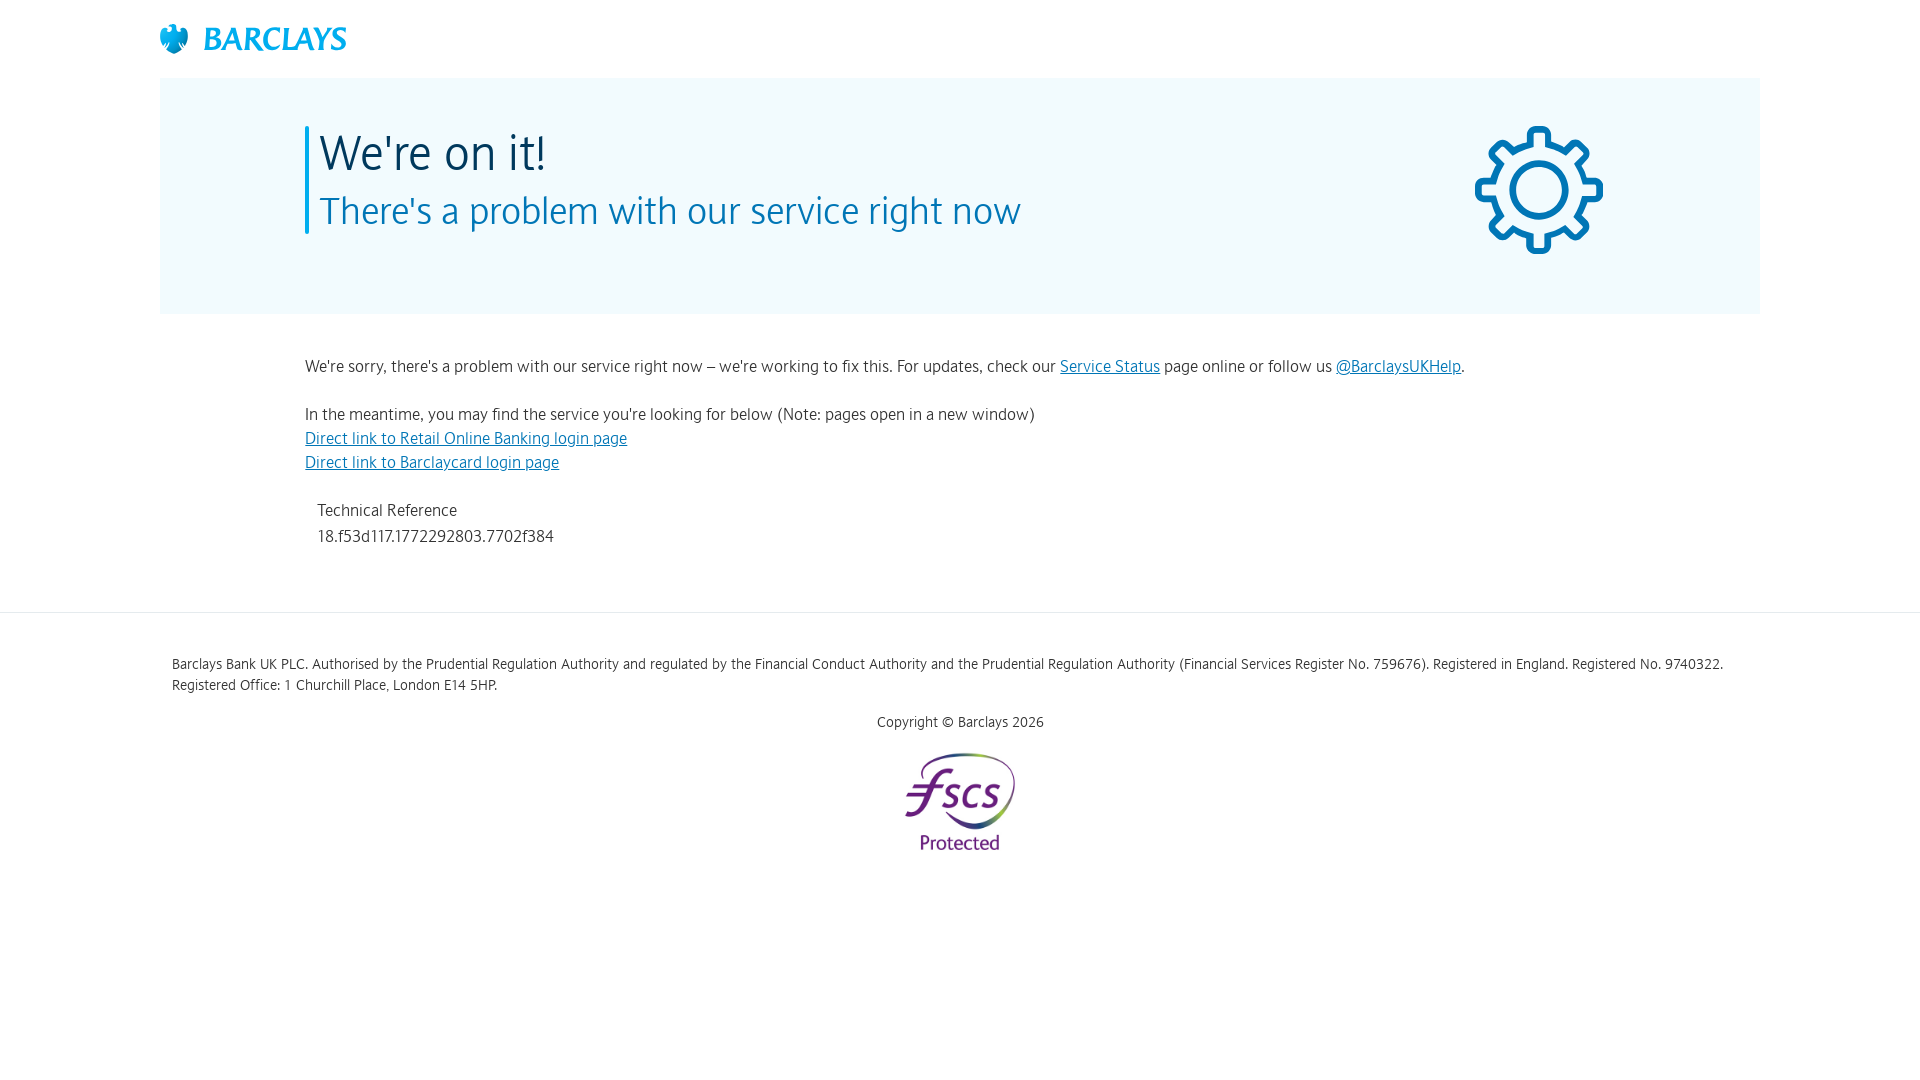

Barclays UK banking website loaded successfully - DOM content rendered
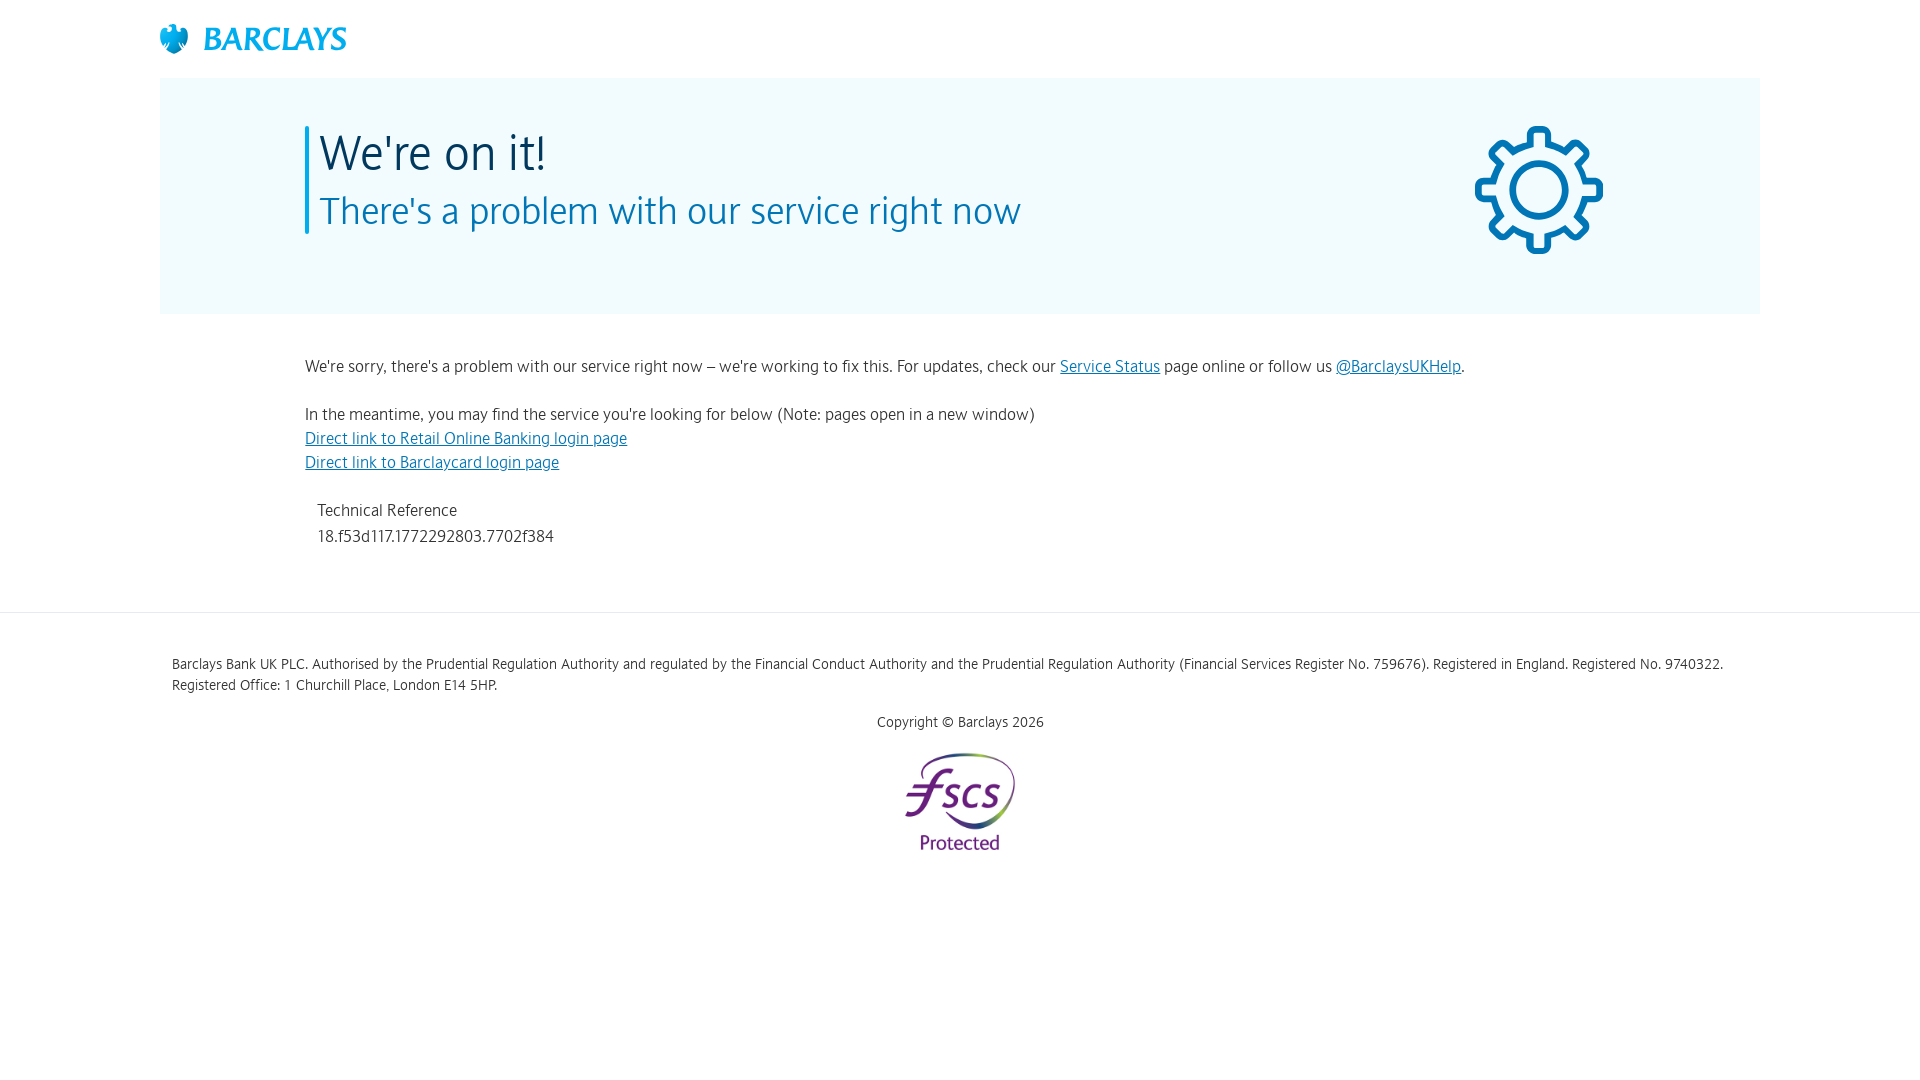

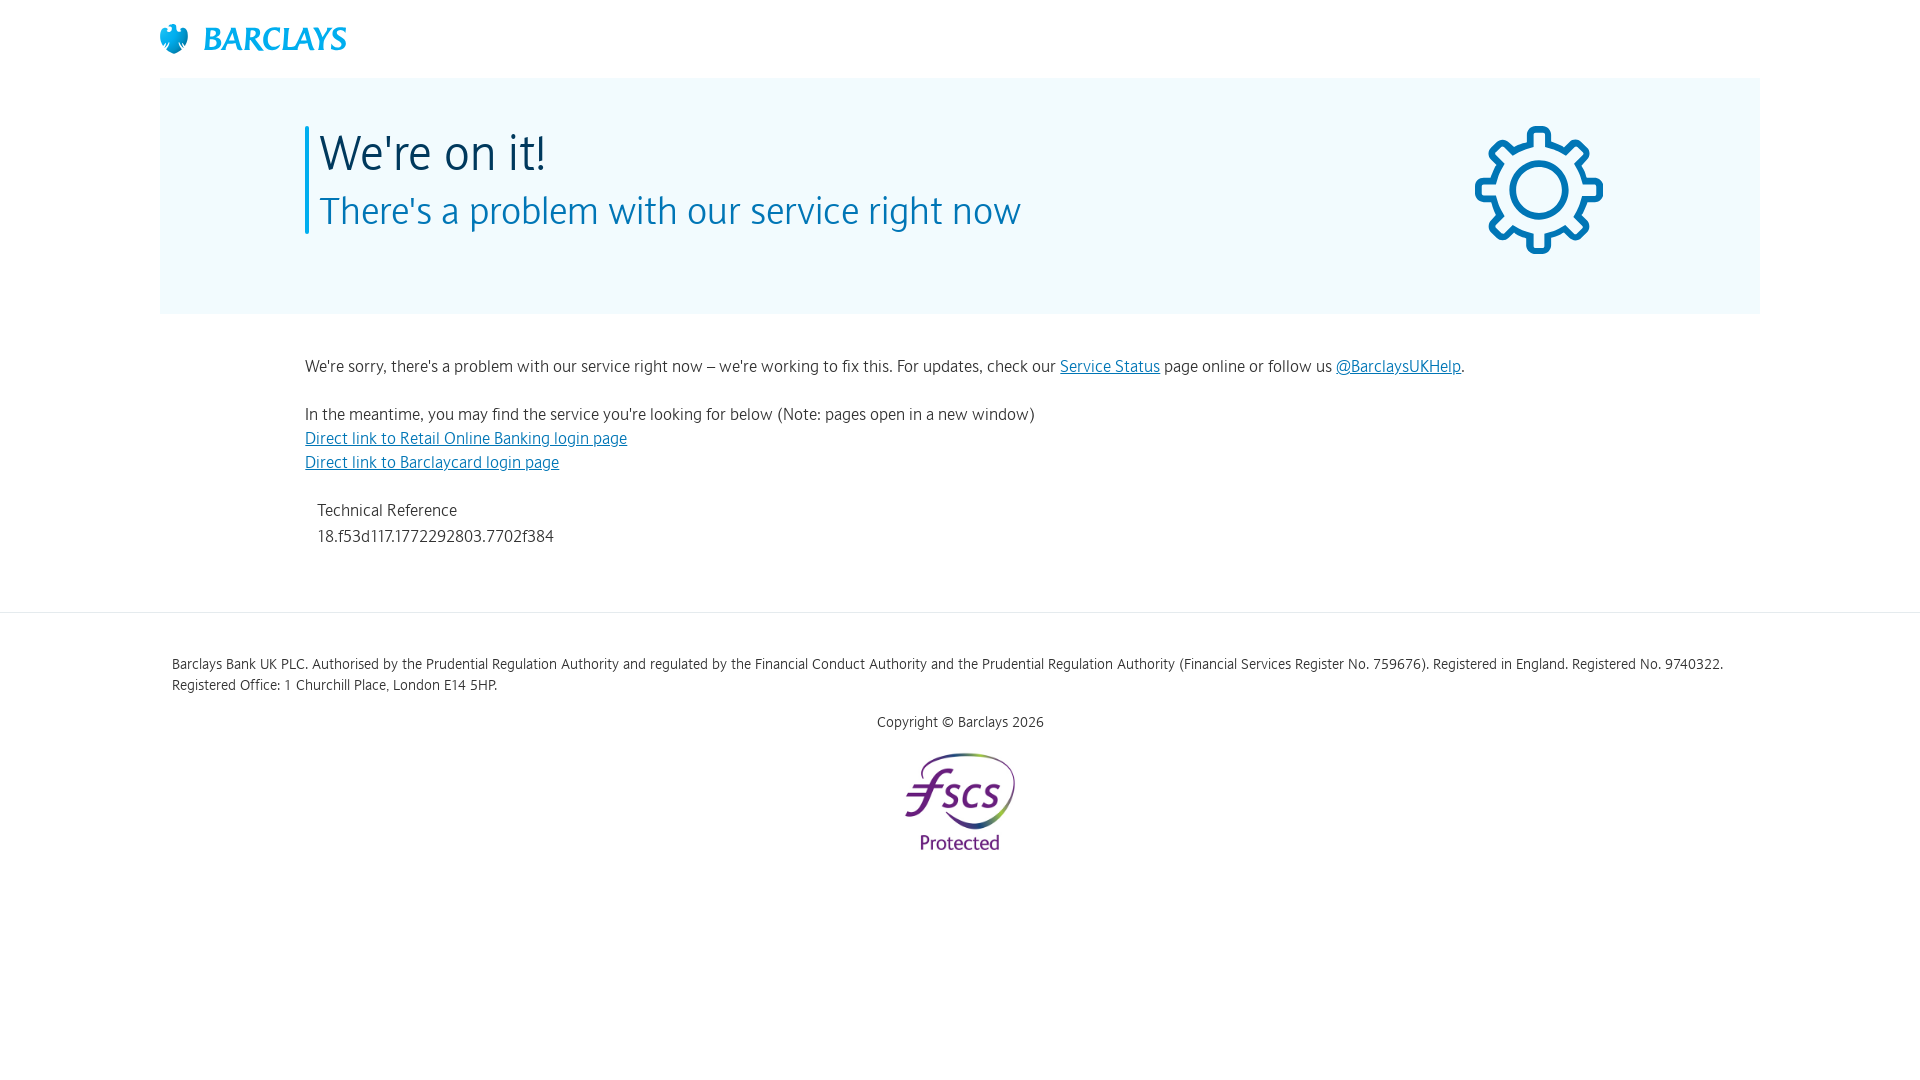